Tests a signup or contact form by filling in first name, last name, and email fields, then submitting the form.

Starting URL: http://secure-retreat-92358.herokuapp.com/

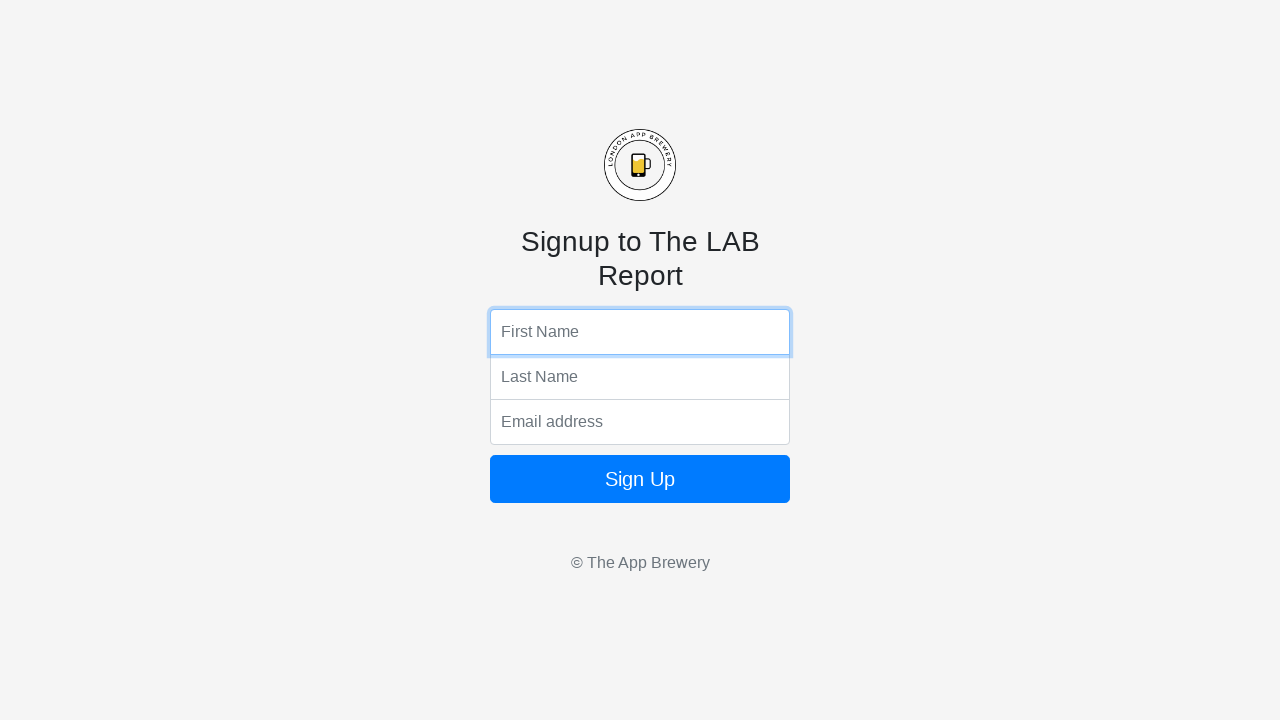

Filled first name field with 'ramavath' on input[name='fName']
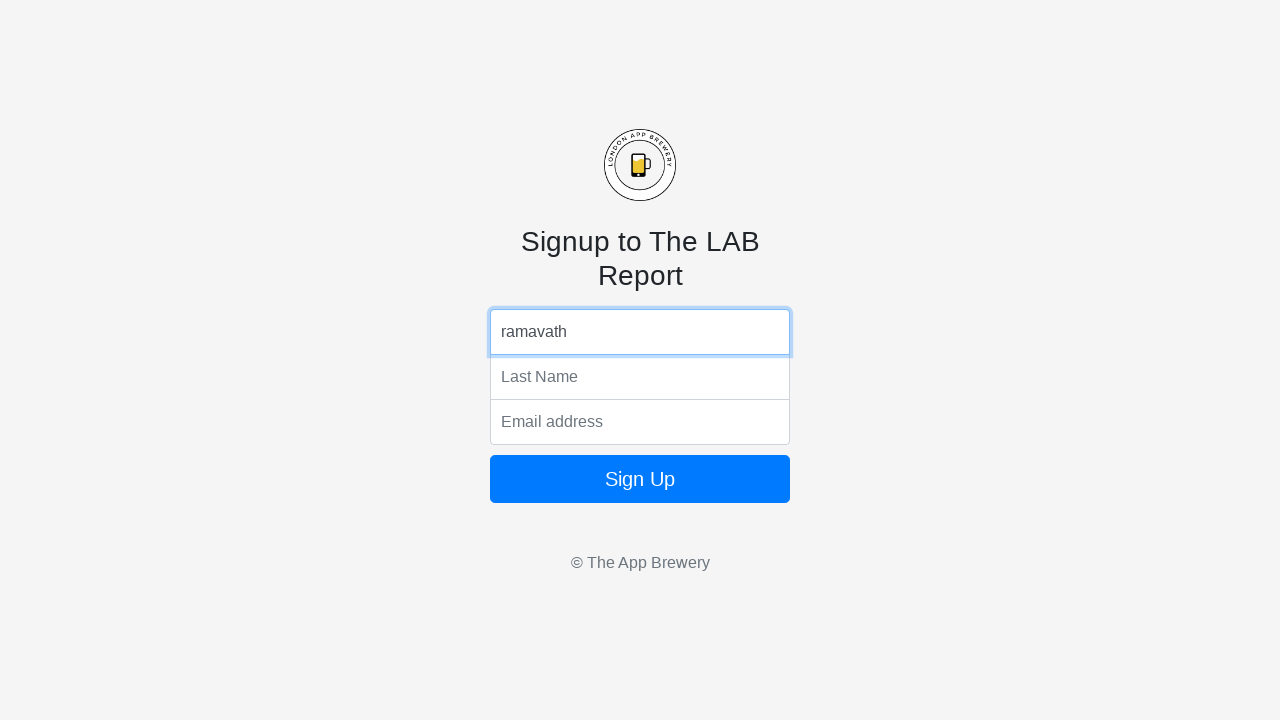

Filled last name field with 'dhakya' on input[name='lName']
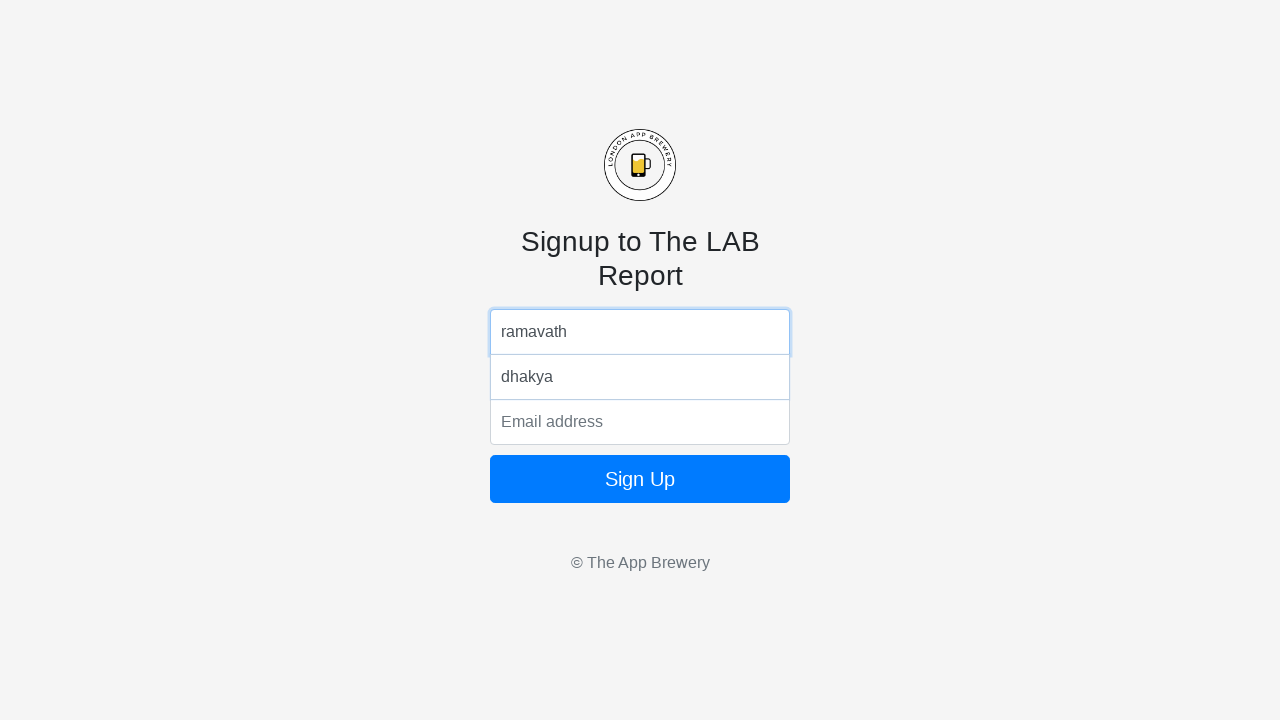

Filled email field with 'dhakya31@gmail.com' on input[name='email']
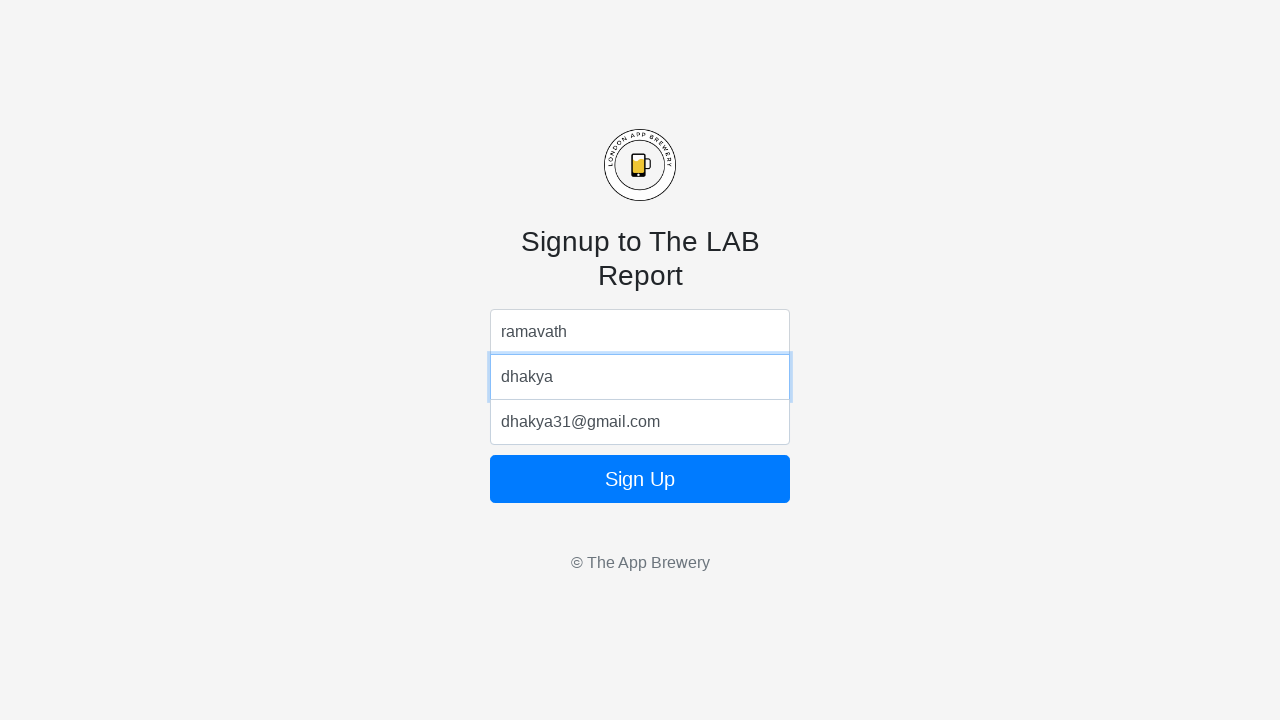

Submitted form by pressing Enter on email field on input[name='email']
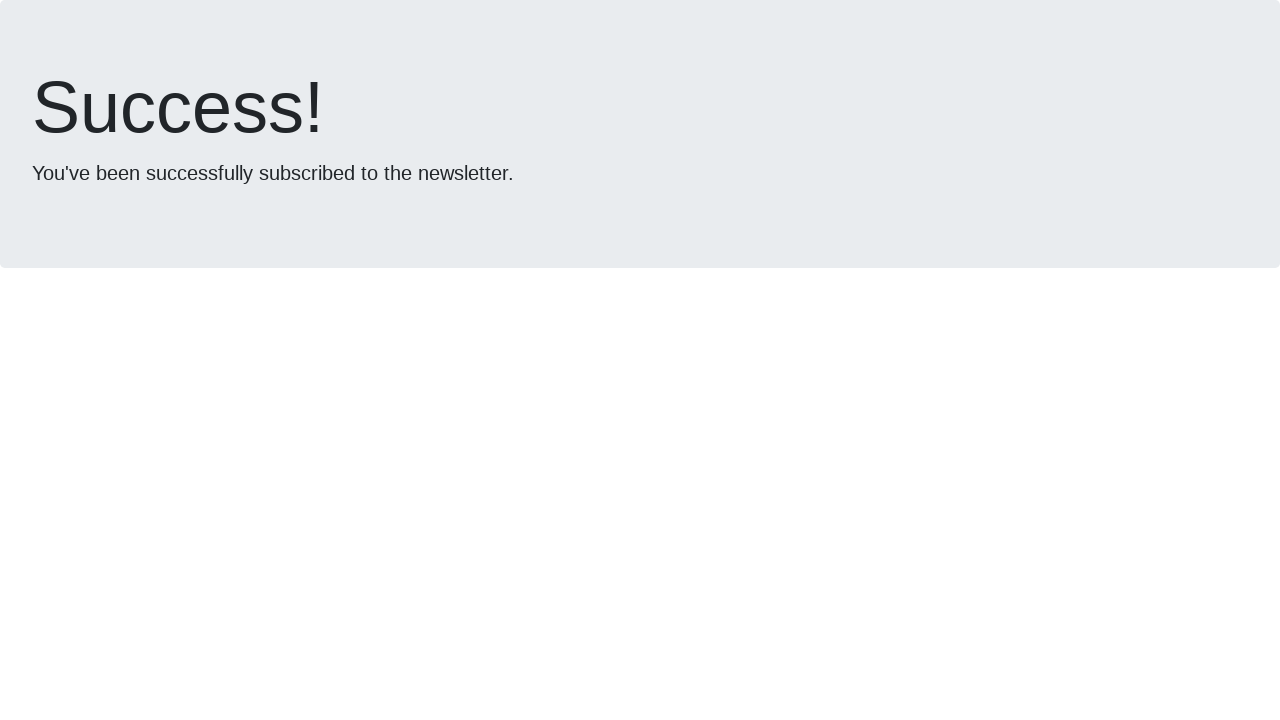

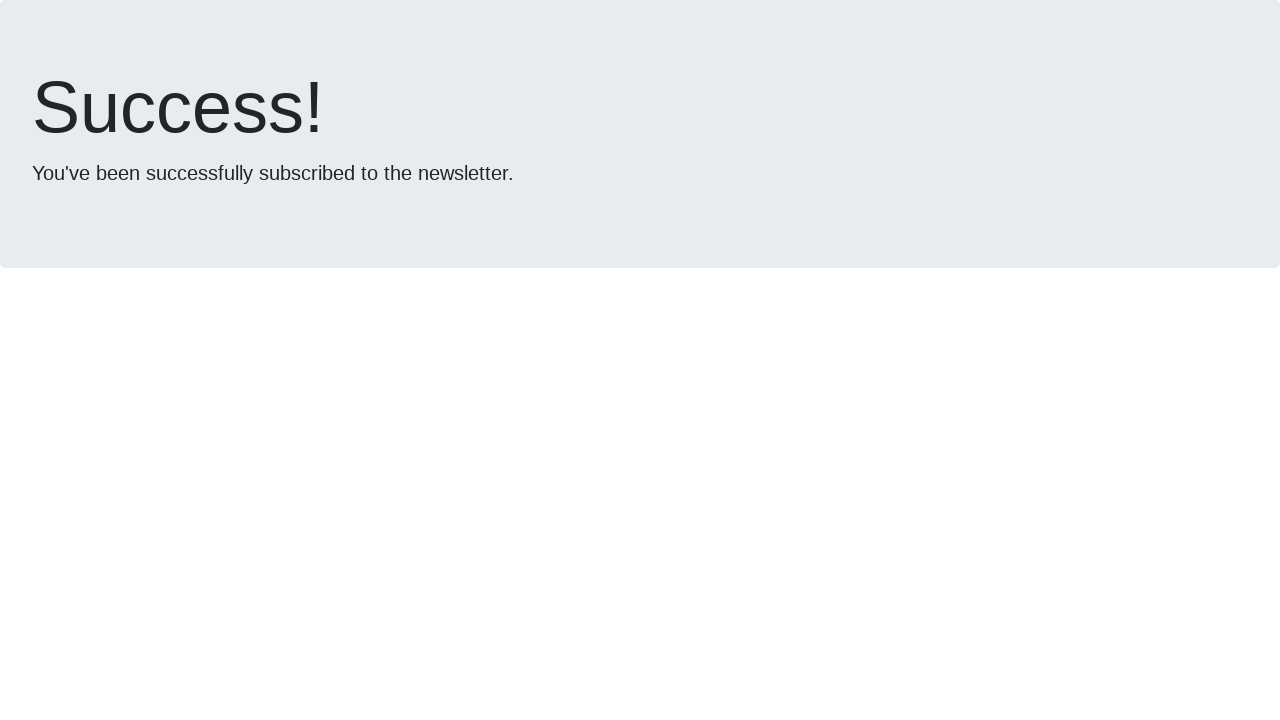